Tests the DemoQA Practice Form by navigating to Forms section, filling in student registration details including name, email, gender, mobile, date of birth, subjects, hobbies, and address, then submitting the form.

Starting URL: https://demoqa.com/

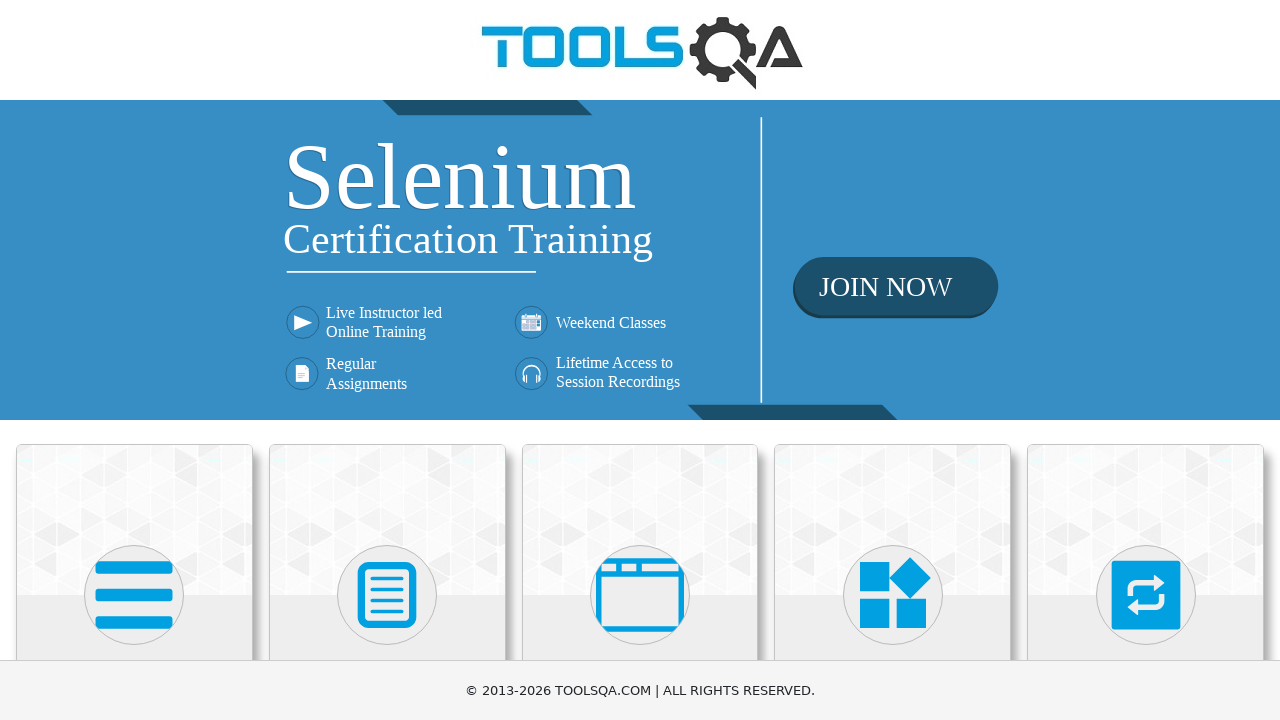

Clicked on Forms card to navigate to Forms section at (387, 577) on xpath=//div[@class='card-body']//child::h5[text()='Forms']//parent::div//parent:
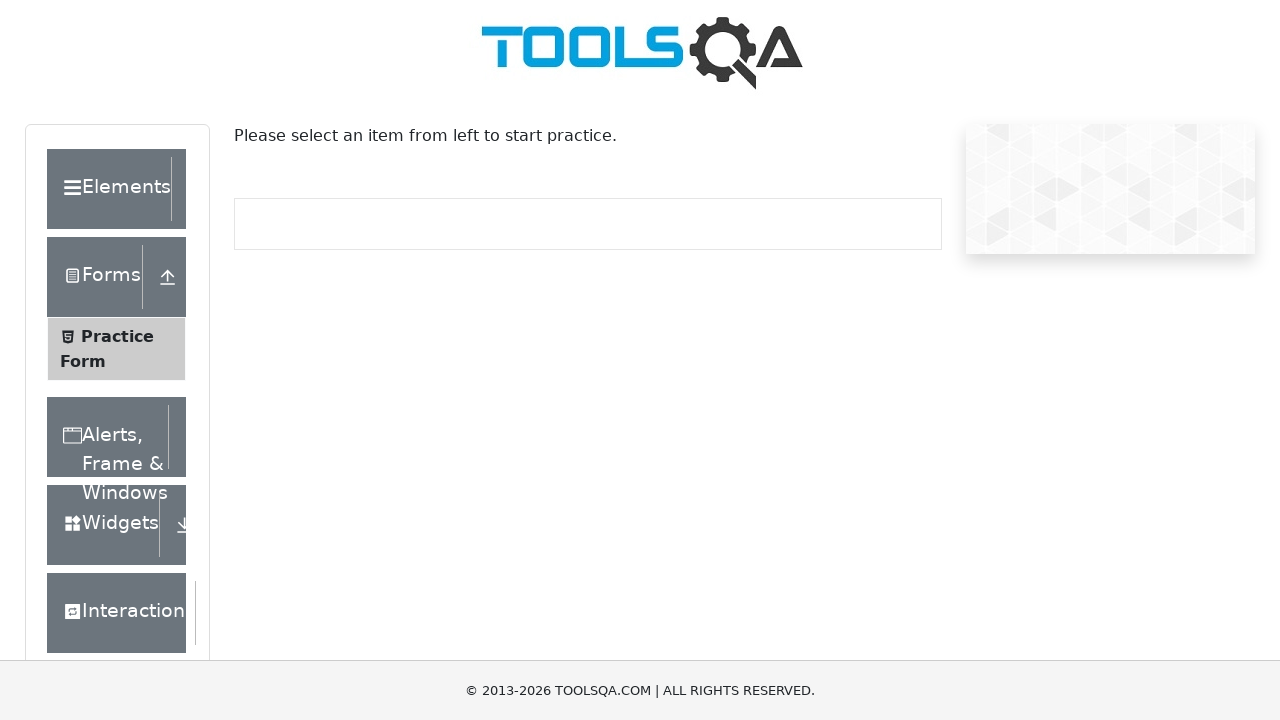

Clicked on Practice Form option at (117, 336) on xpath=//span[contains(text(),'Practice')]
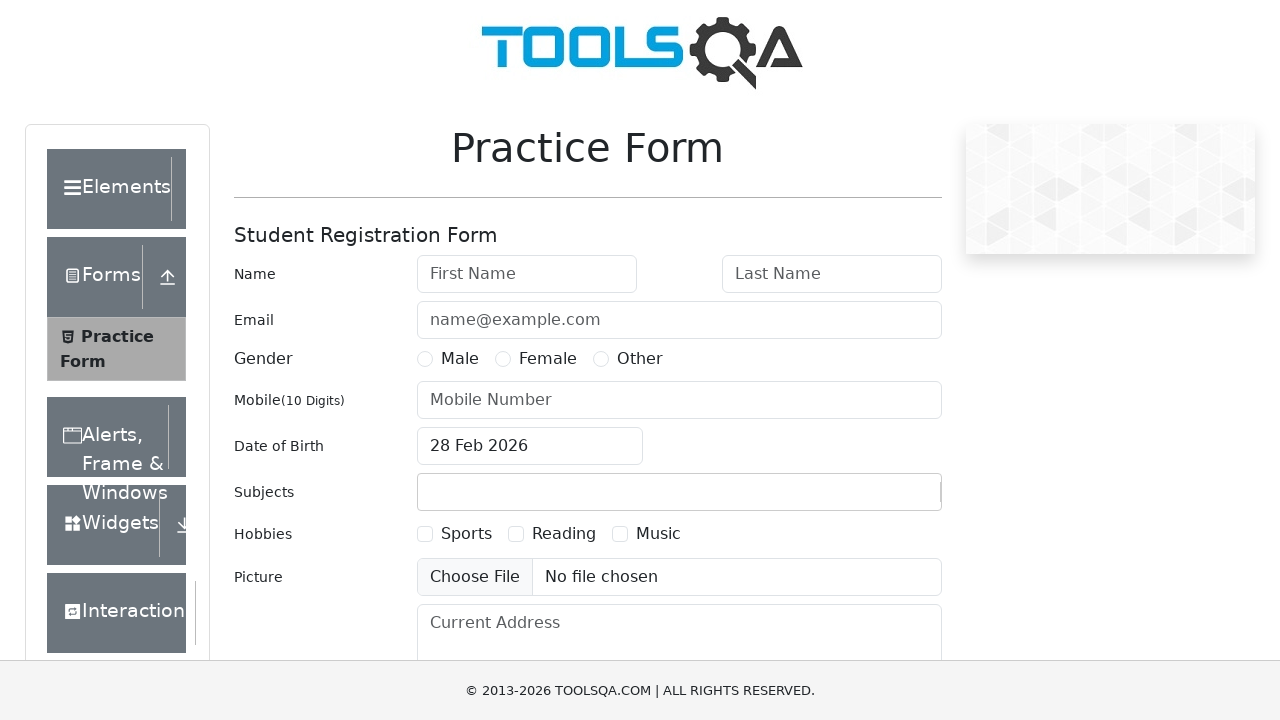

Filled in first name: Sarah on #firstName
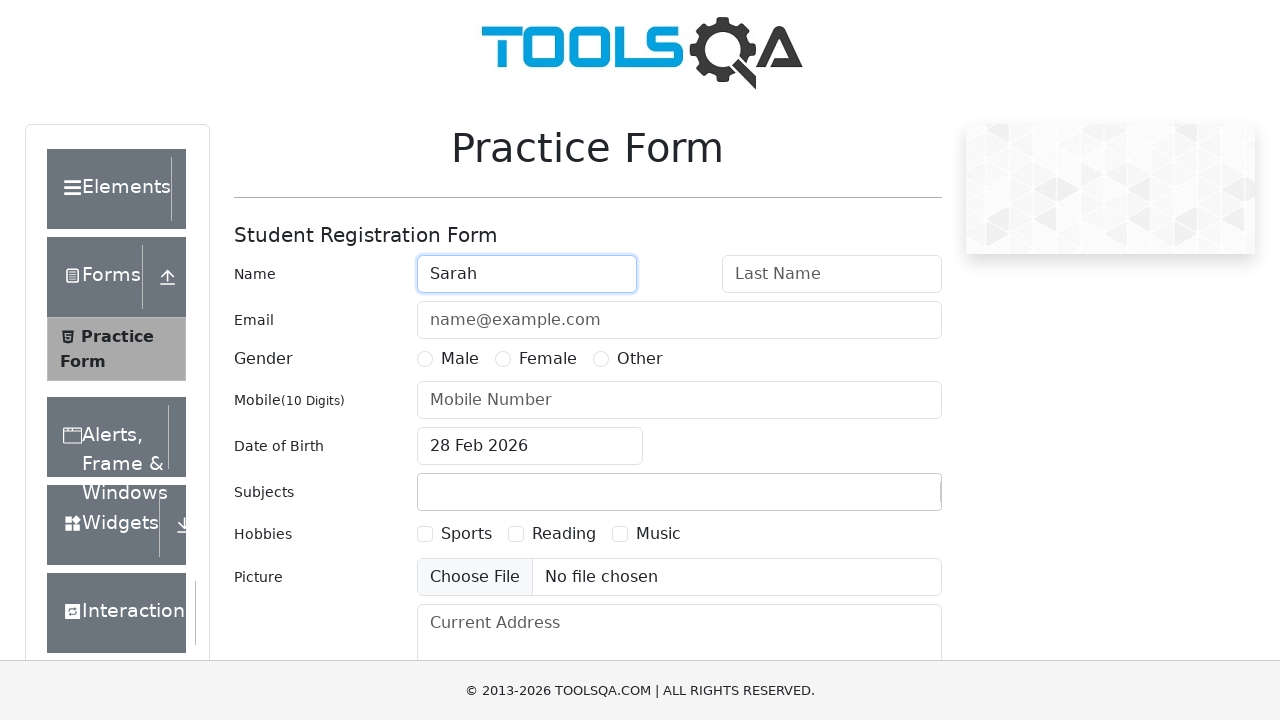

Filled in last name: Mitchell on #lastName
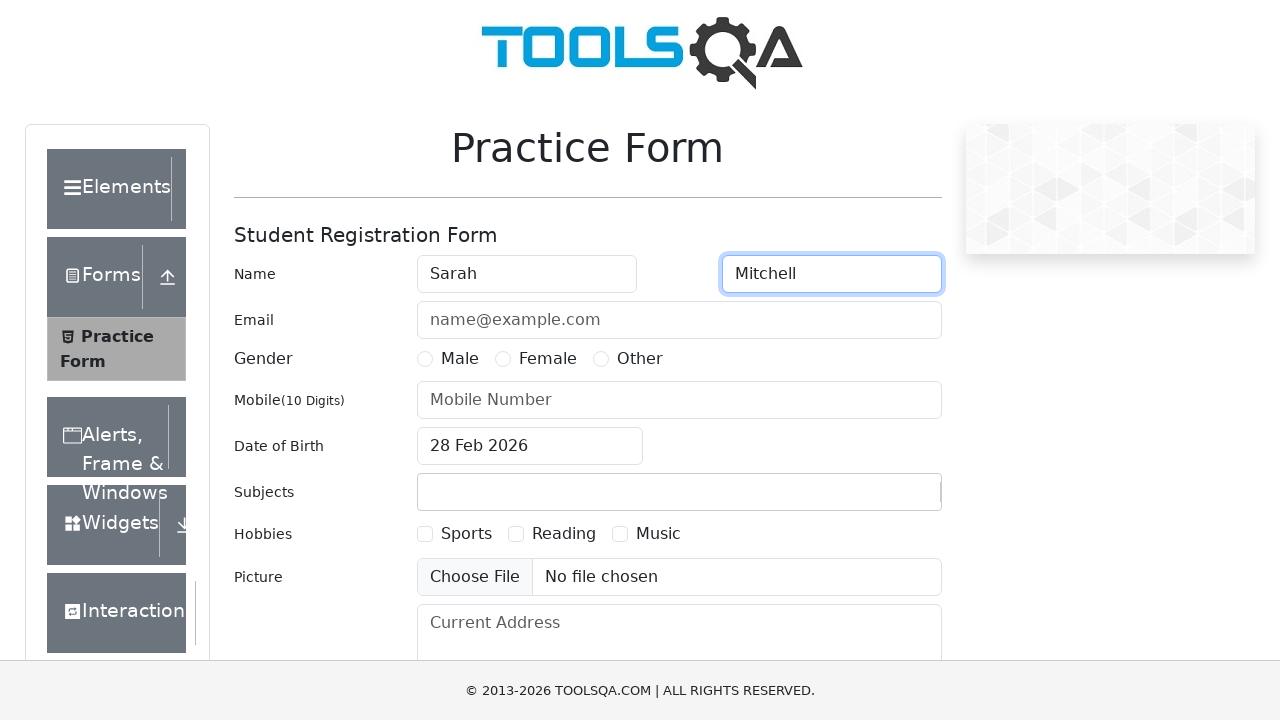

Filled in email: sarah.mitchell@example.com on #userEmail
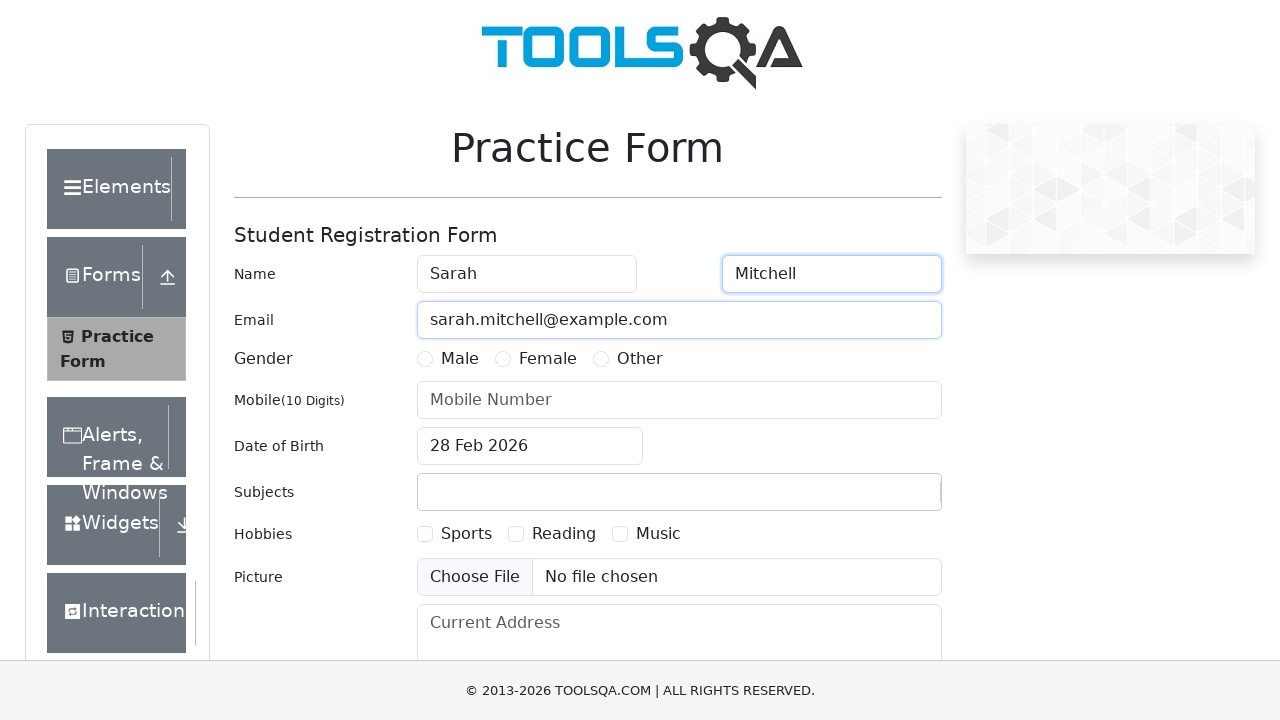

Selected Female gender option at (548, 359) on xpath=//input[@id='gender-radio-2']/following-sibling::label
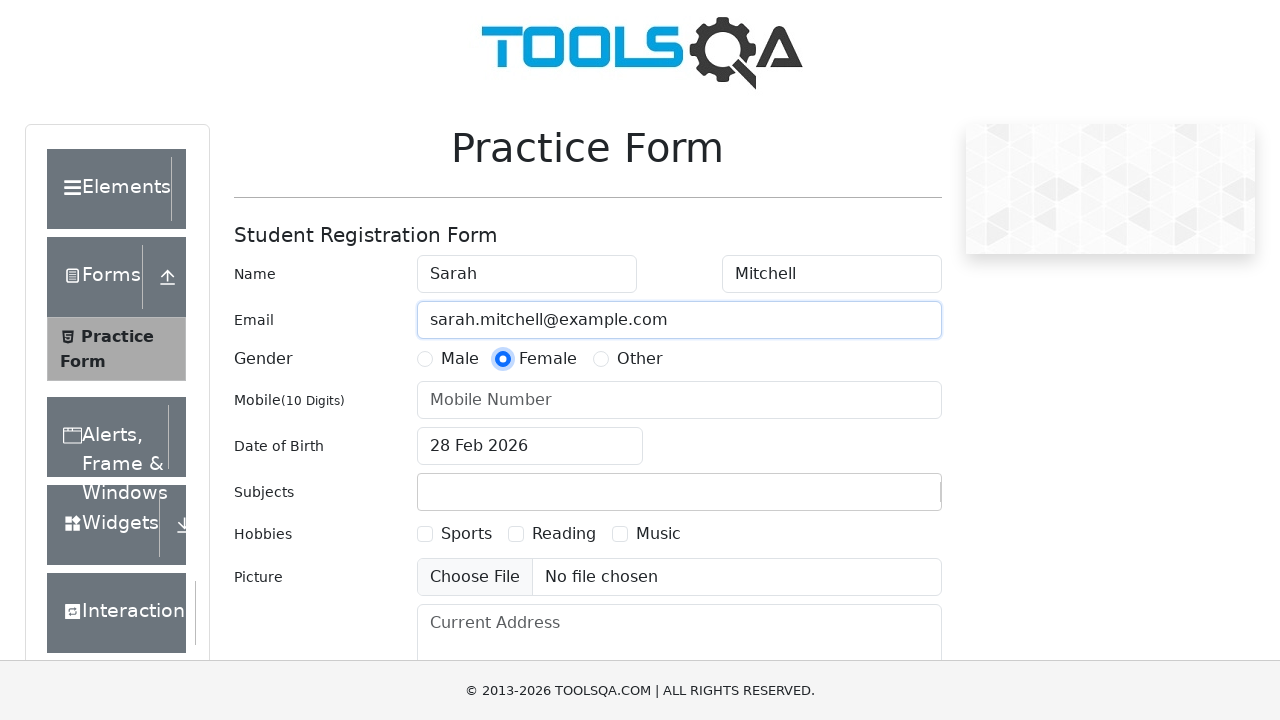

Filled in mobile number: 9876543210 on #userNumber
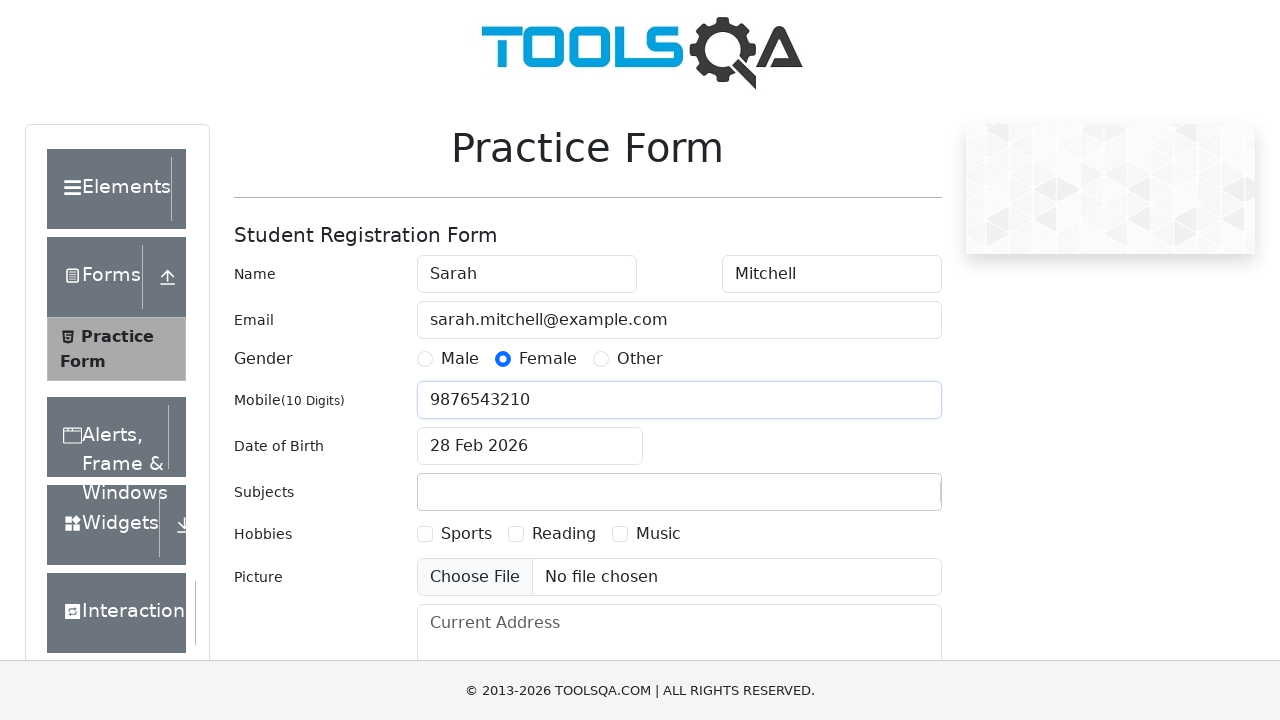

Clicked on date of birth input field at (530, 446) on #dateOfBirthInput
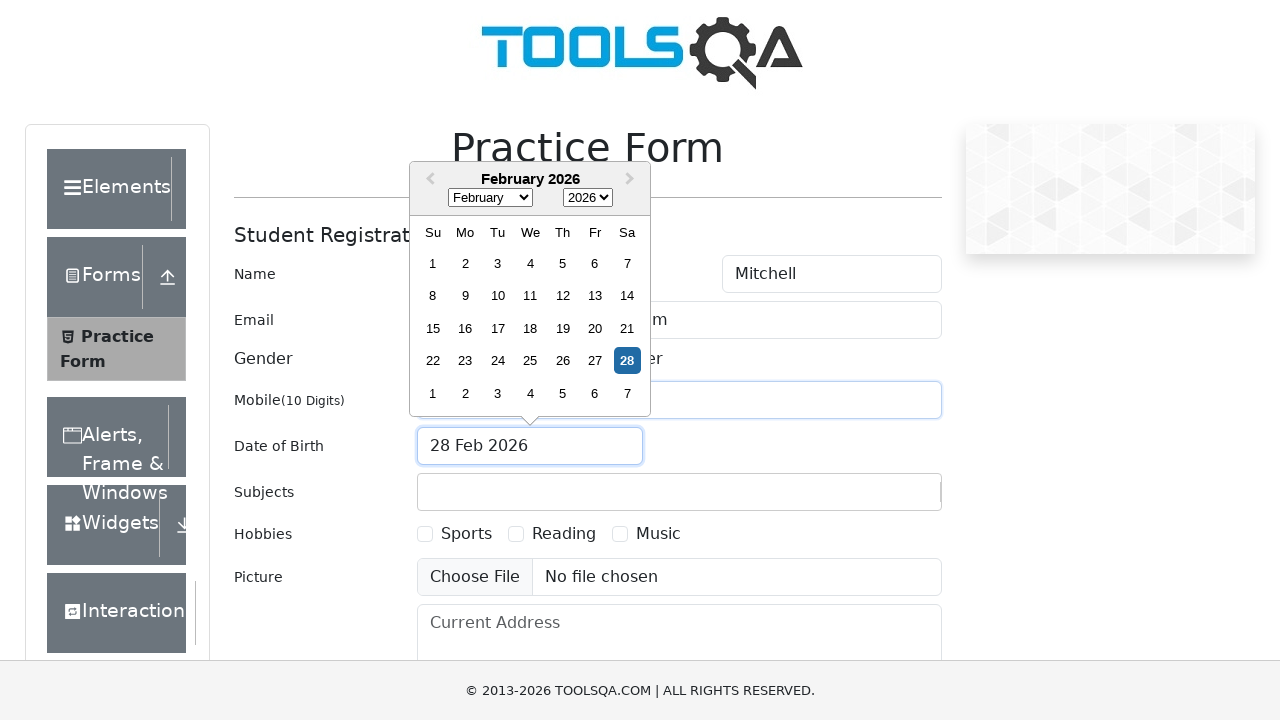

Selected all text in date of birth field
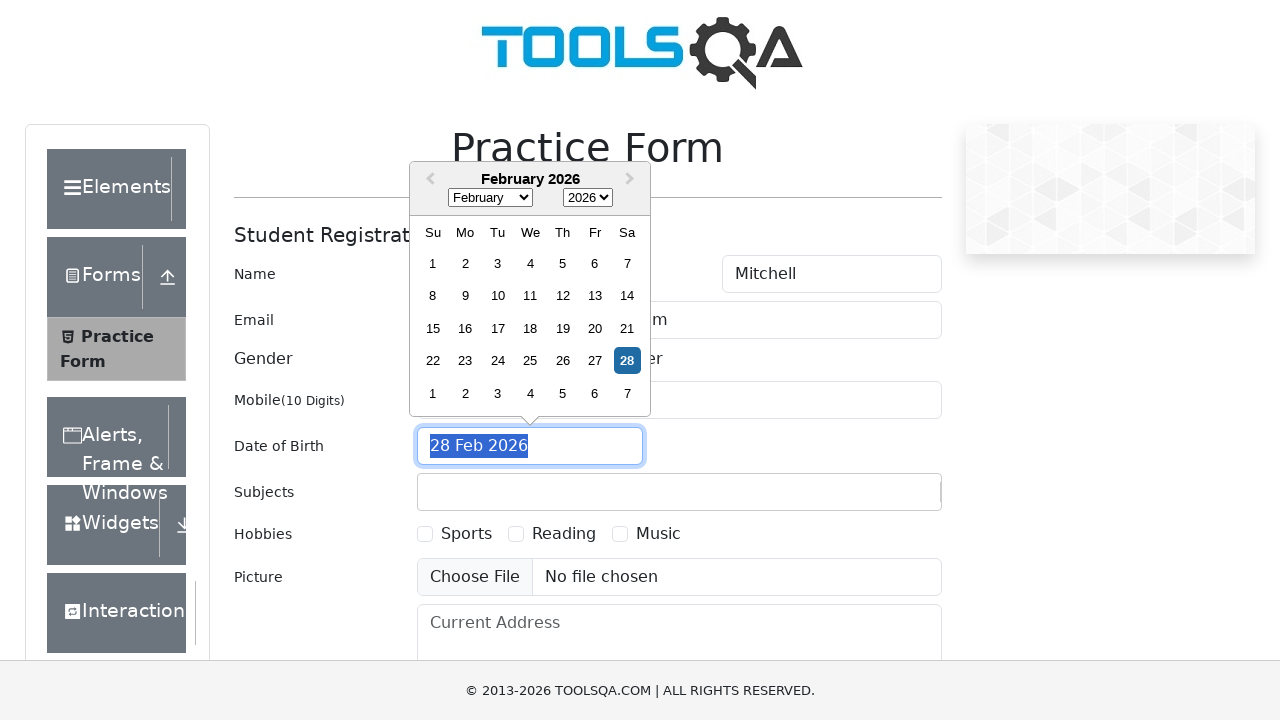

Typed date of birth: 15 Mar 1995
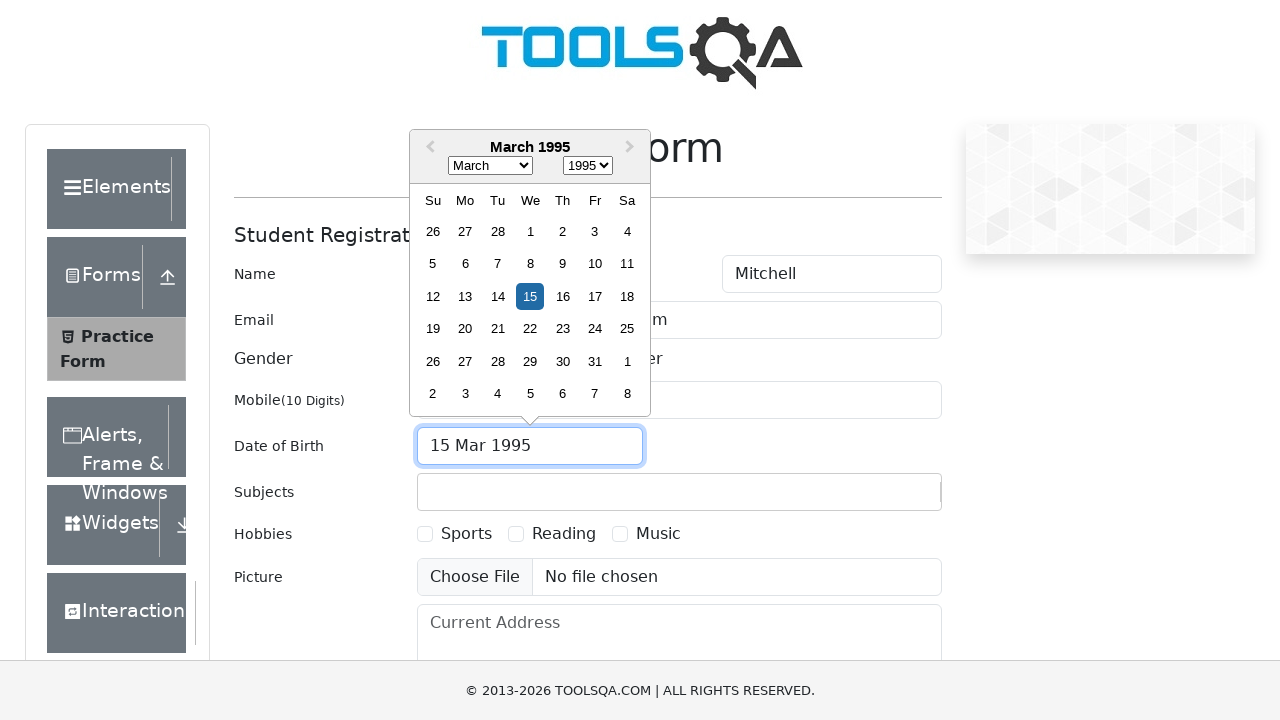

Pressed Enter to confirm date of birth
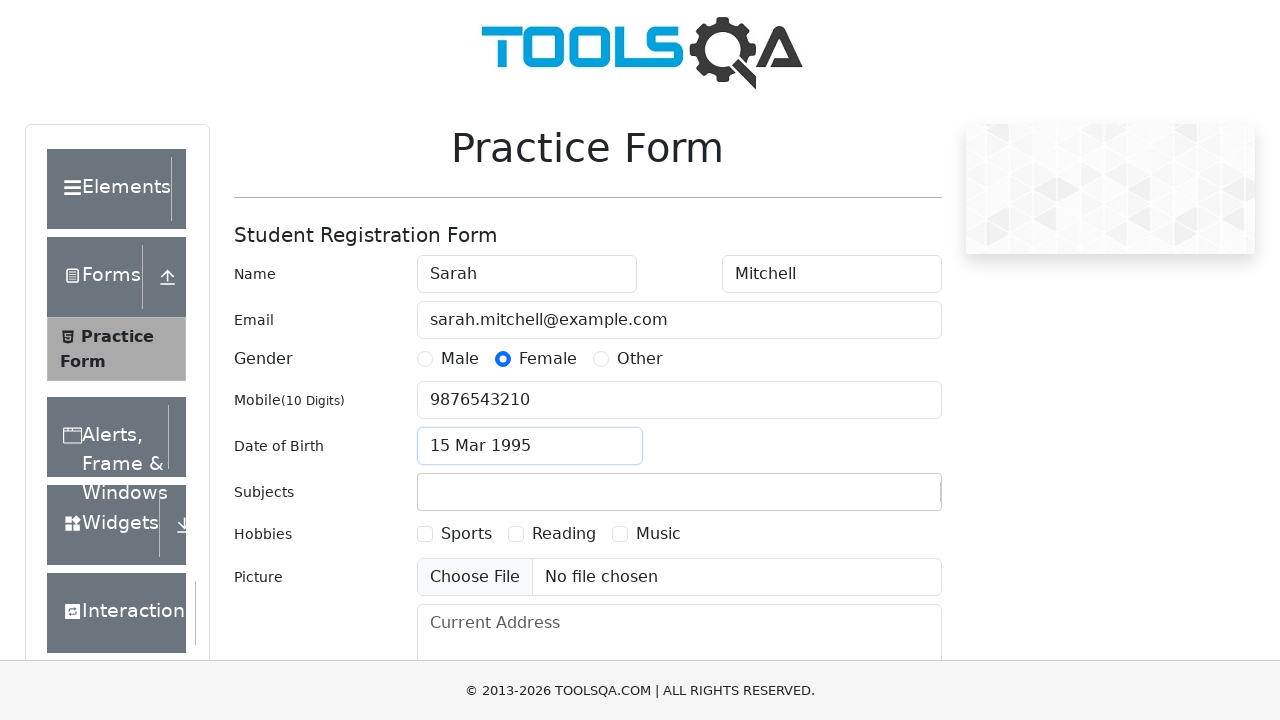

Clicked on subjects input container at (679, 492) on #subjectsContainer
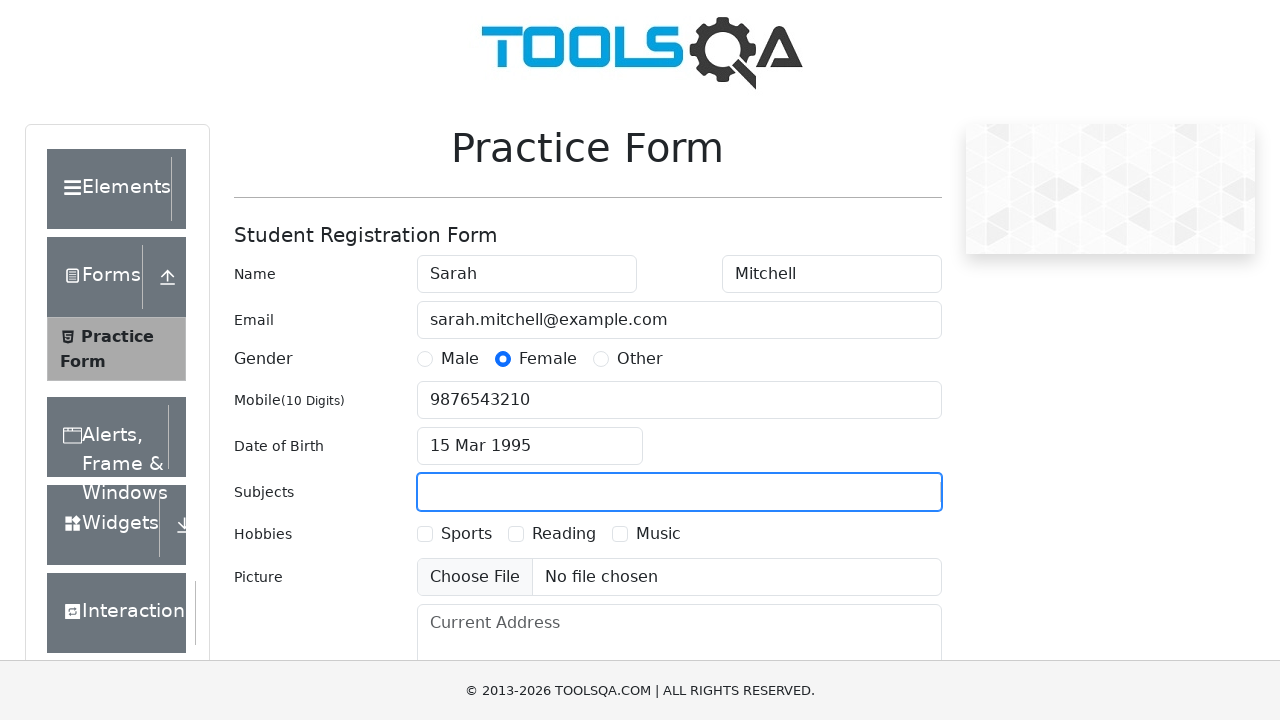

Typed subject: Maths
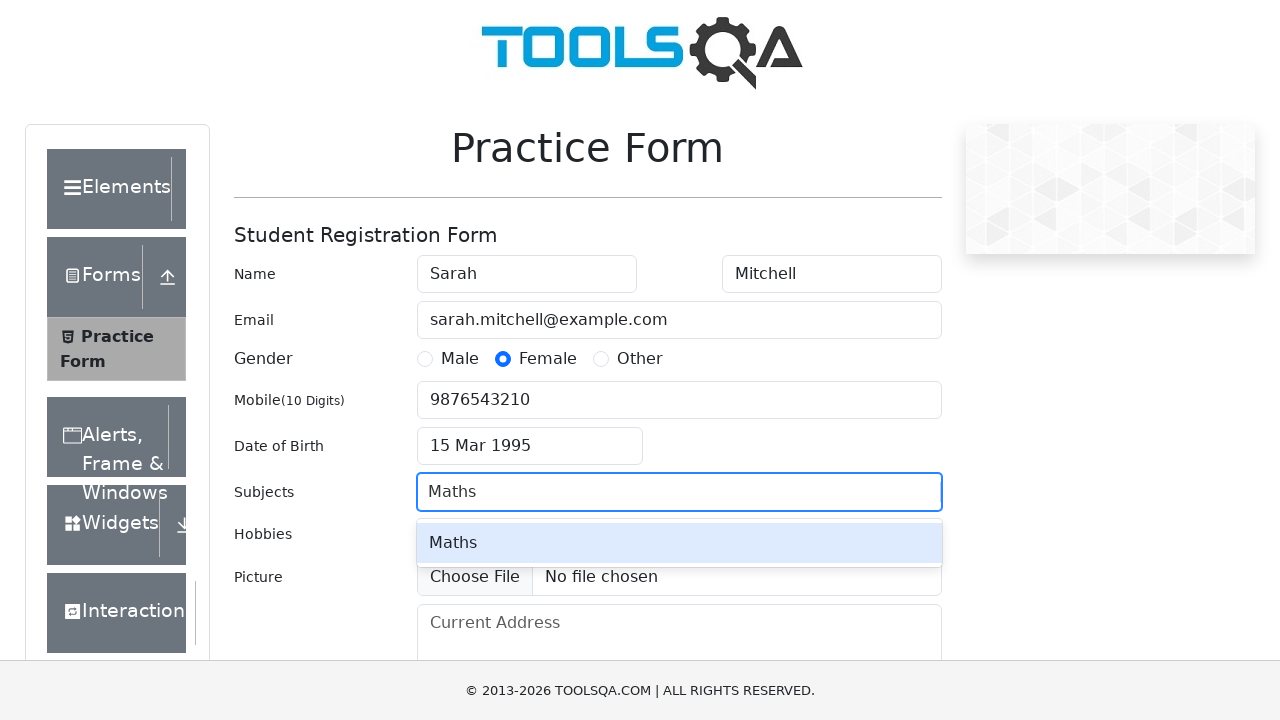

Pressed Enter to select Maths subject
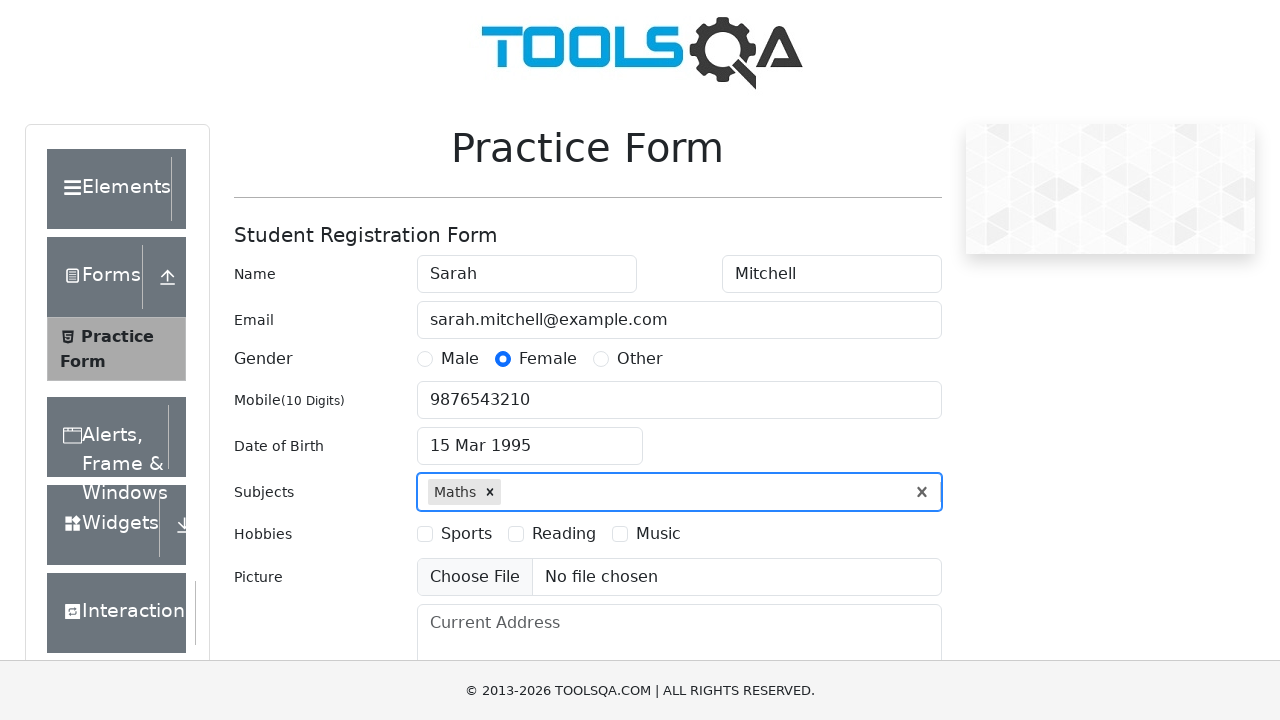

Selected first hobby checkbox (Sports) at (466, 534) on xpath=//label[@for='hobbies-checkbox-1']
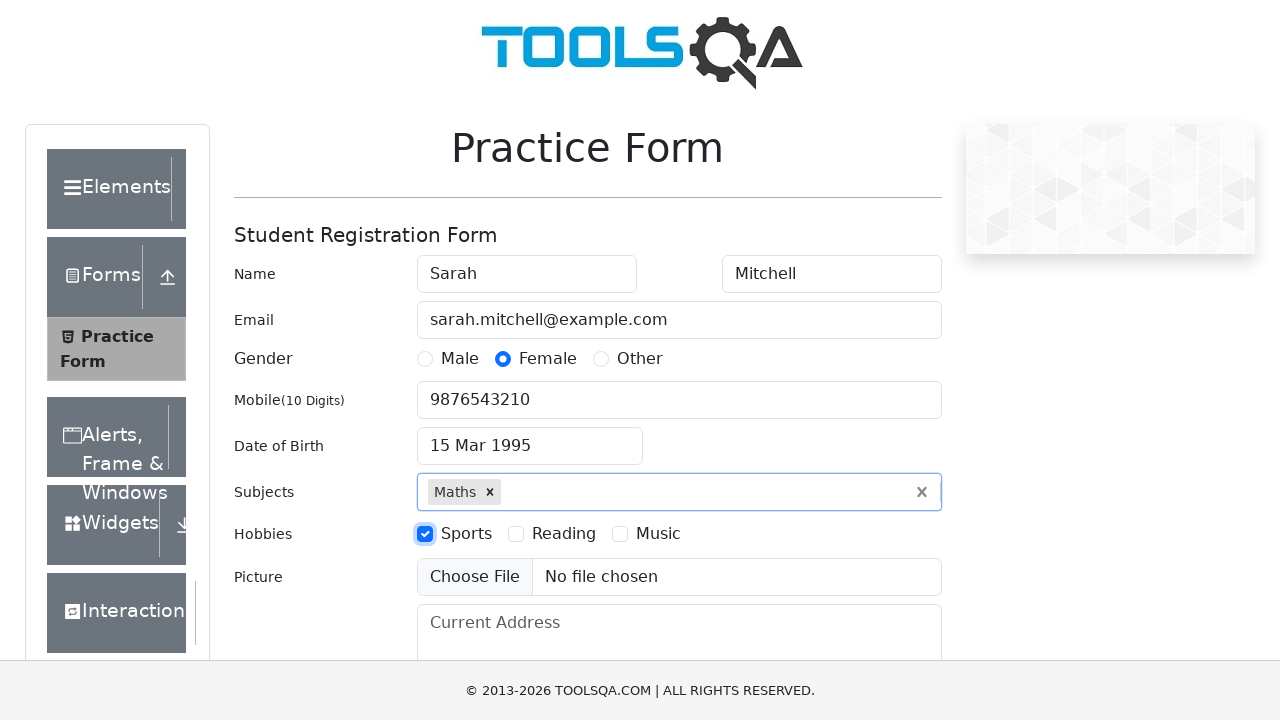

Selected third hobby checkbox (Music) at (658, 534) on xpath=//label[@for='hobbies-checkbox-3']
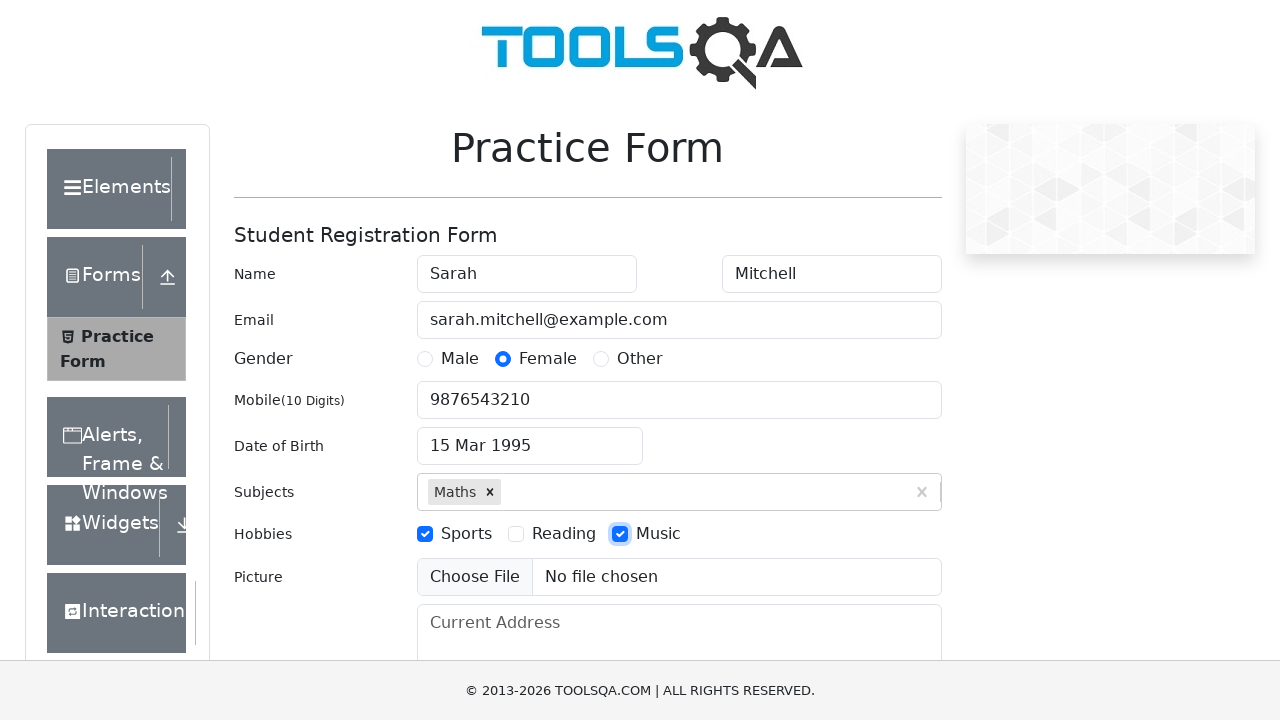

Filled in current address: 789 Pine Road, Chicago, IL 60601 on #currentAddress
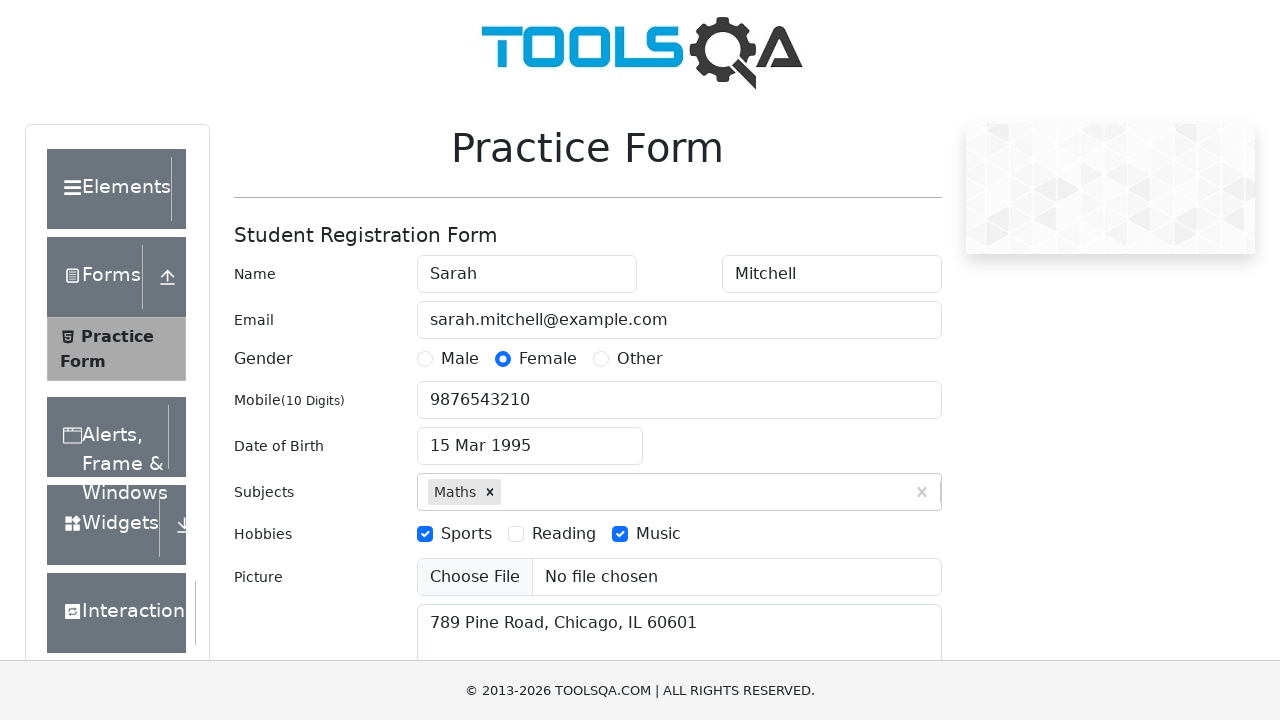

Scrolled to submit button
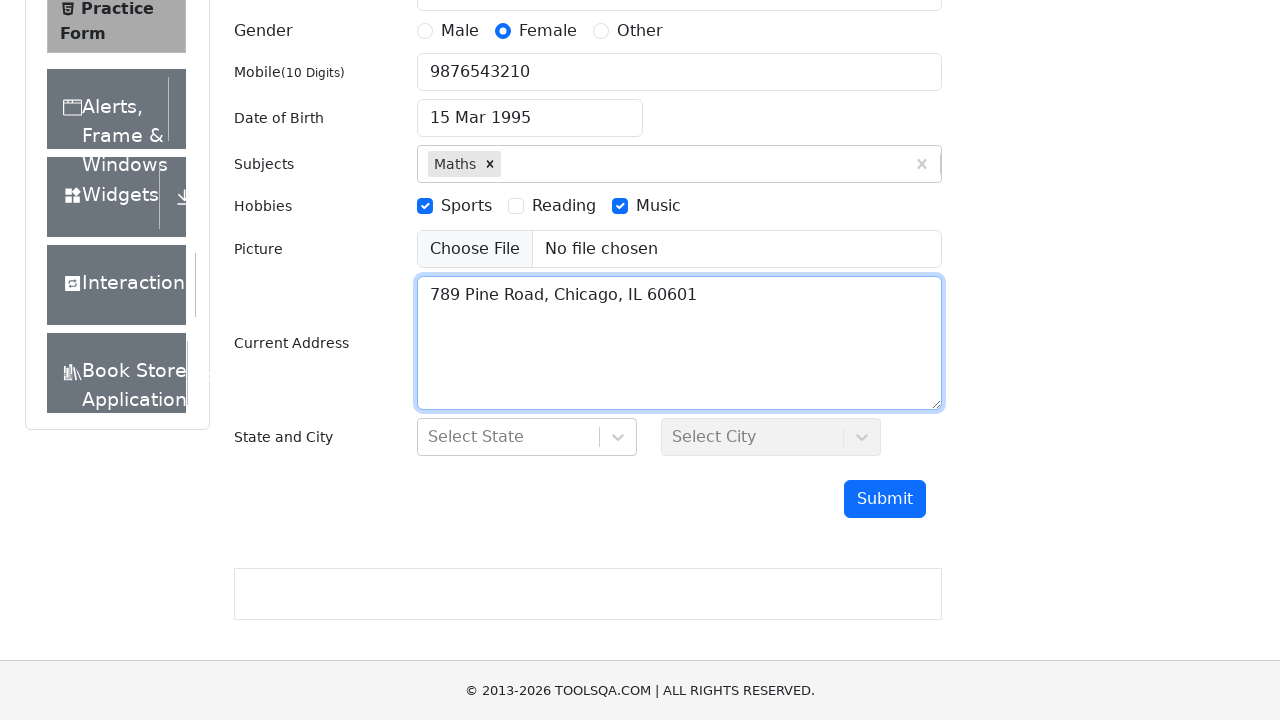

Clicked submit button to submit the form at (885, 499) on #submit
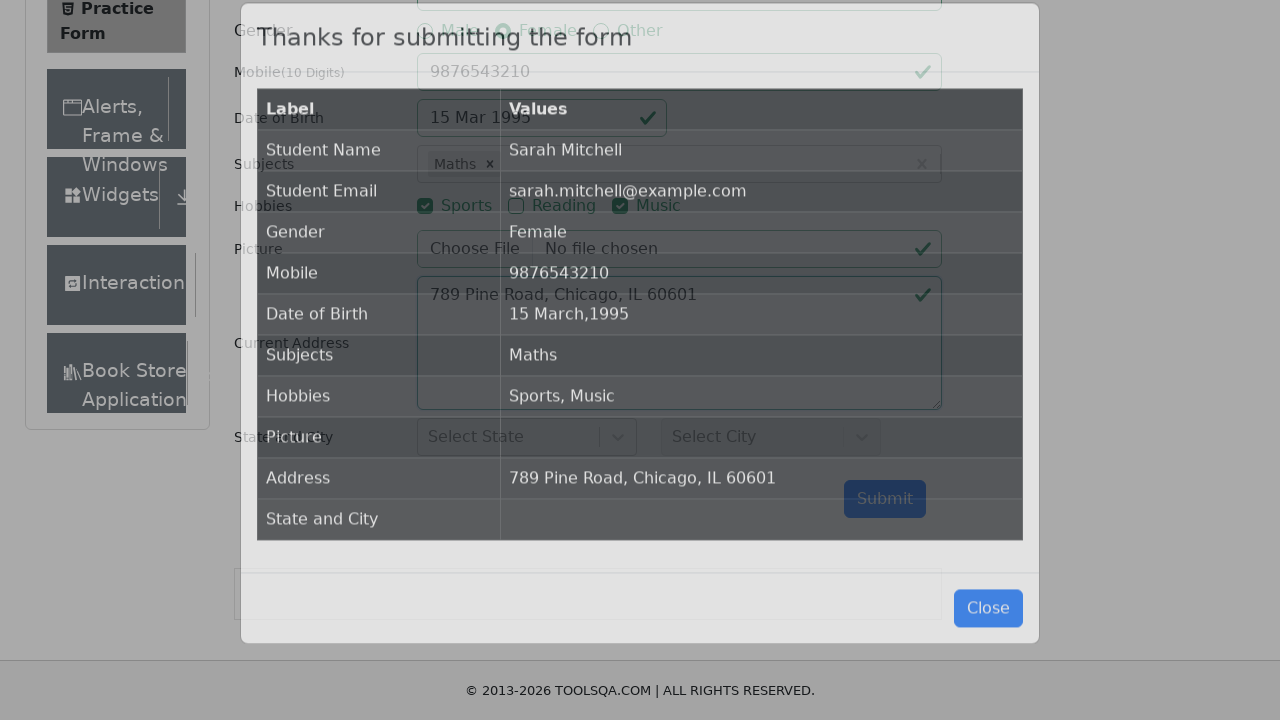

Form submission successful - confirmation modal appeared
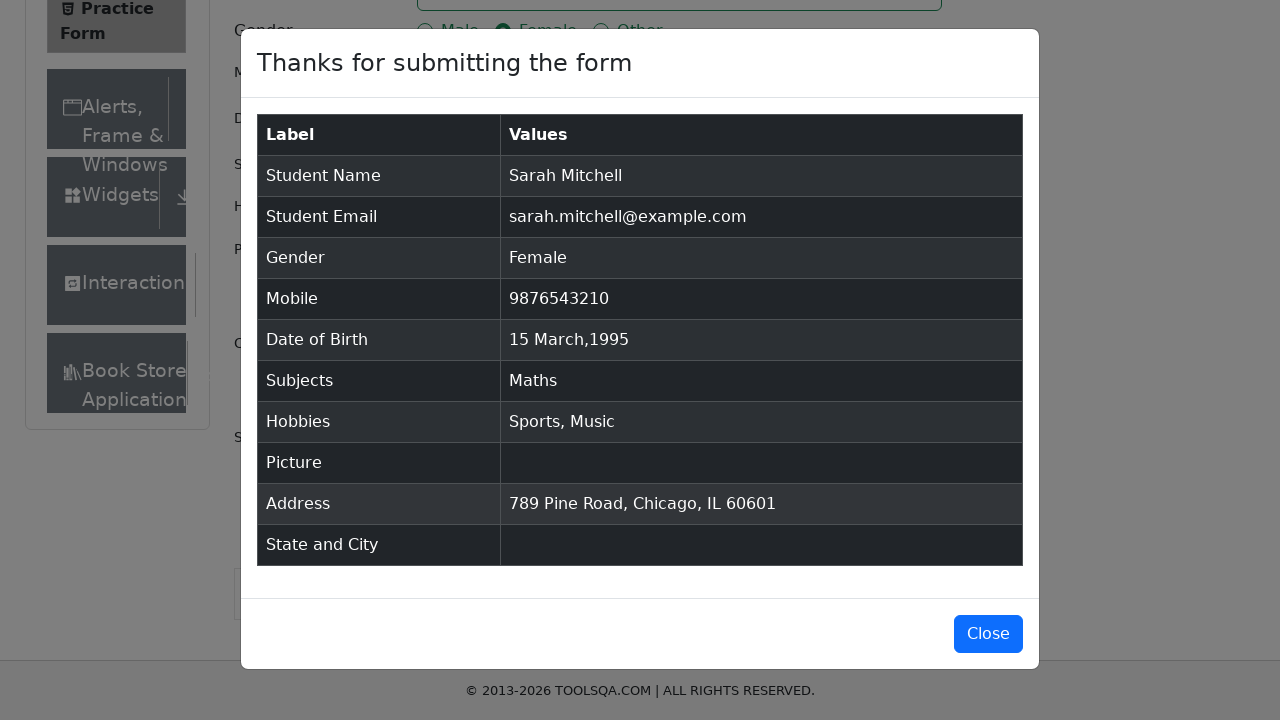

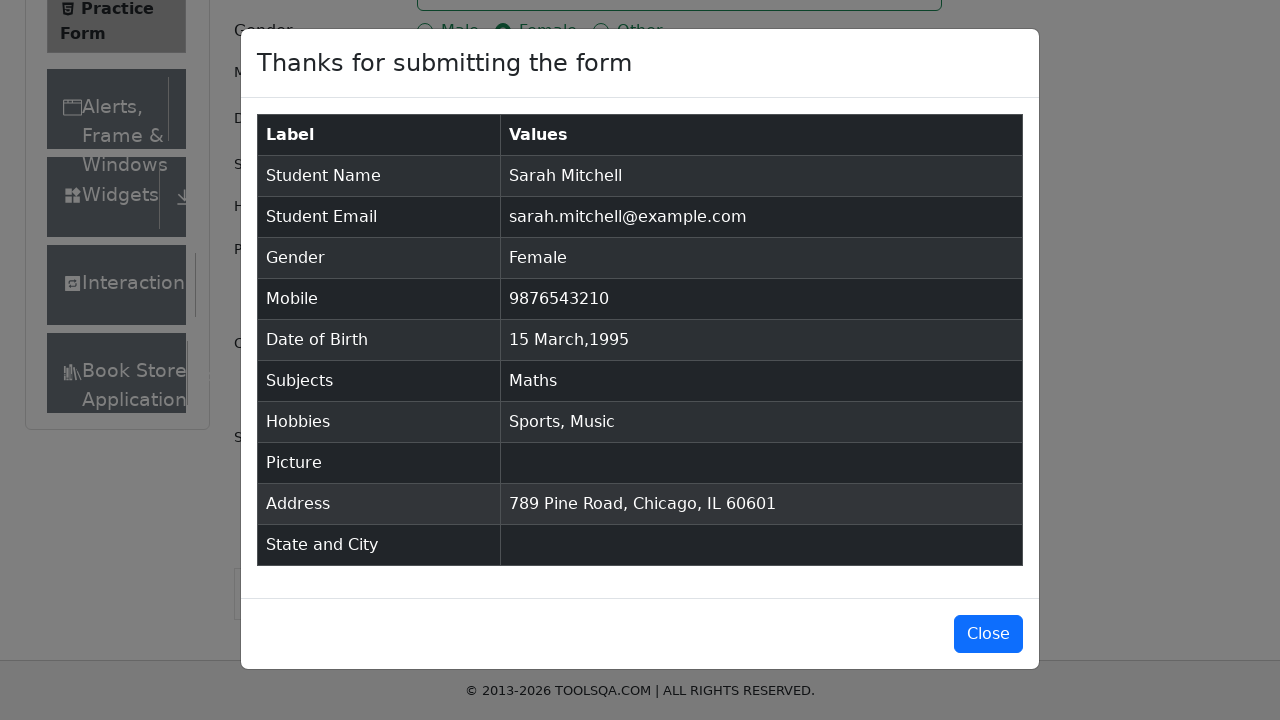